Tests navigation through Shop and Home menus, then verifies that the home page contains exactly three slider elements

Starting URL: http://practice.automationtesting.in

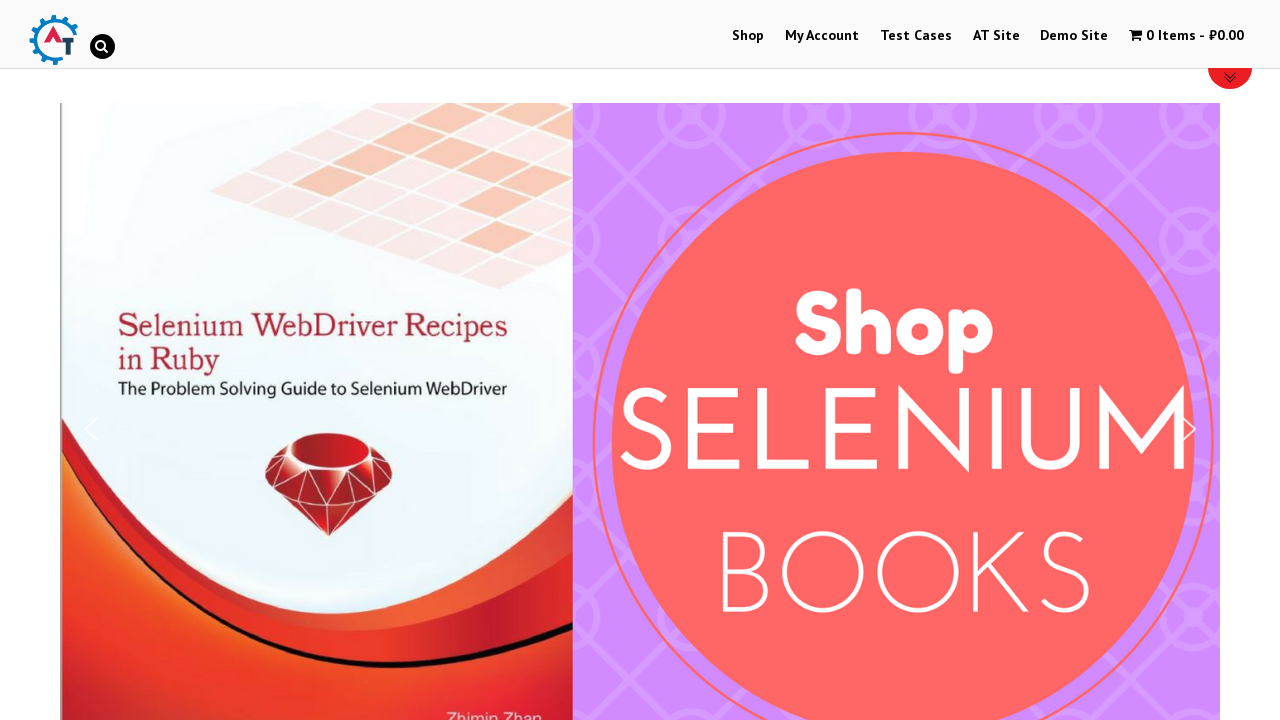

Clicked HTML element to close any popups at (640, 360) on html
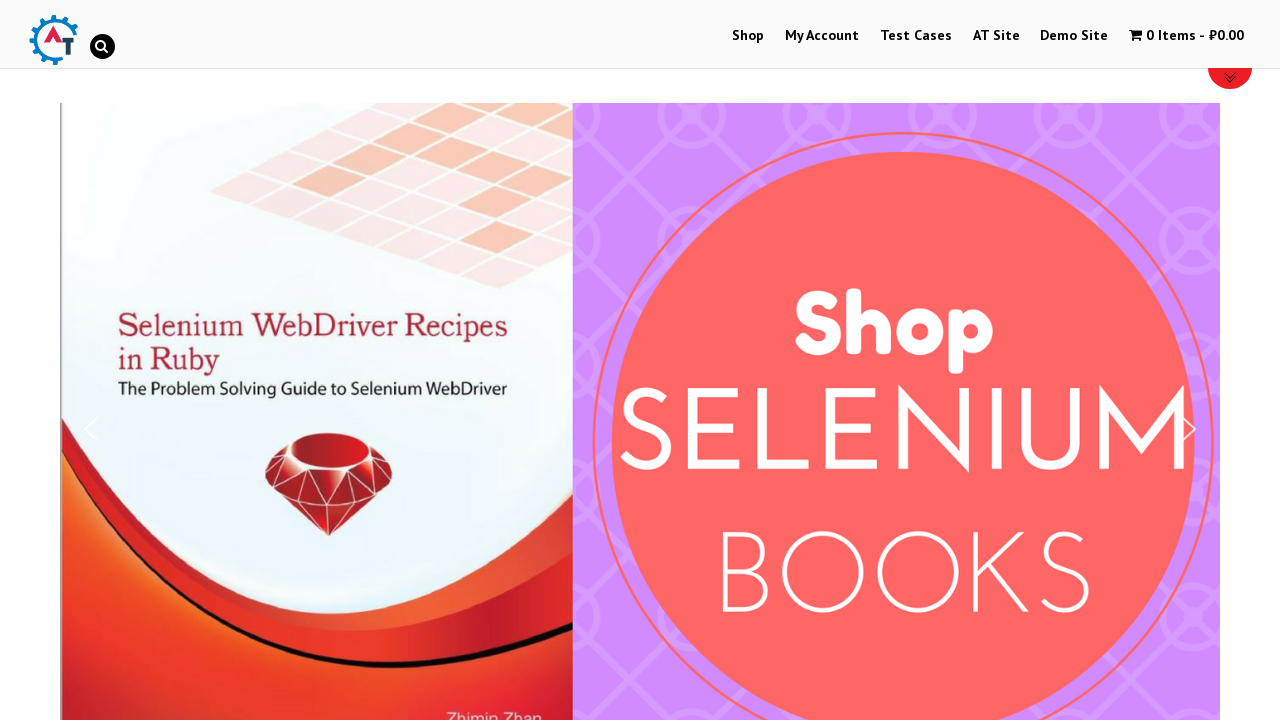

Clicked Shop menu at (748, 36) on li#menu-item-40
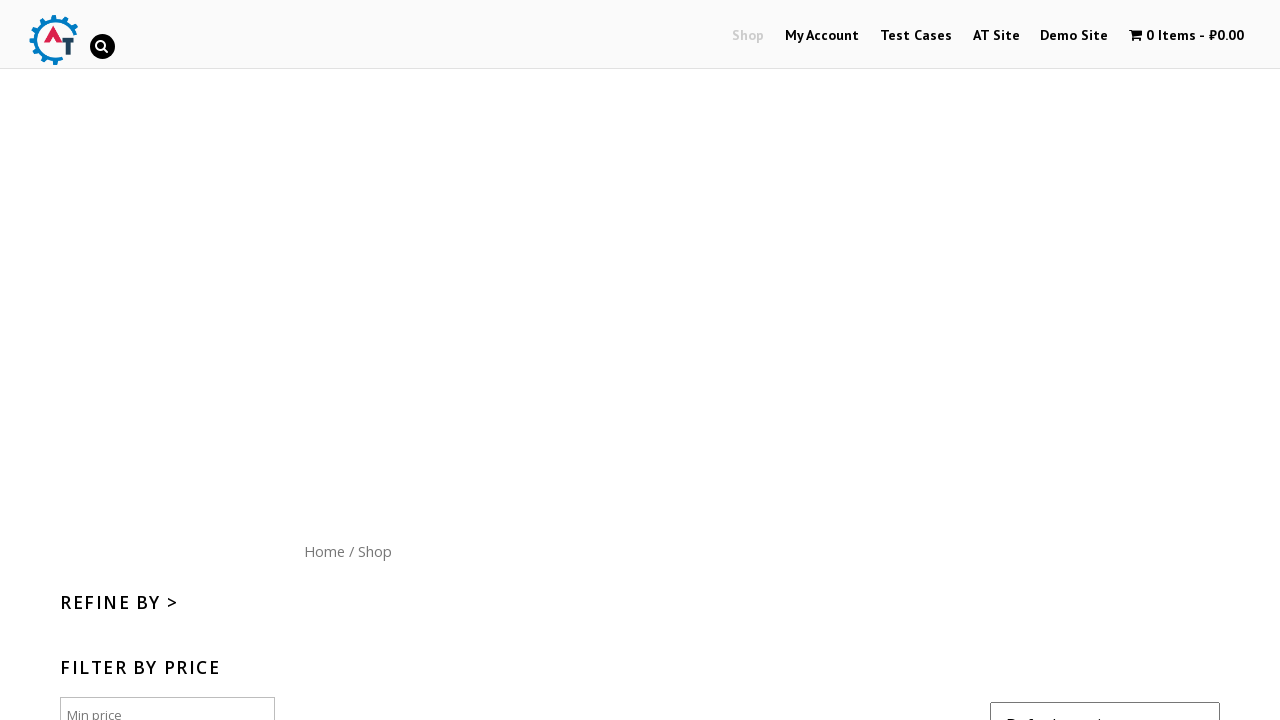

Clicked Home menu button at (324, 551) on div#content nav a
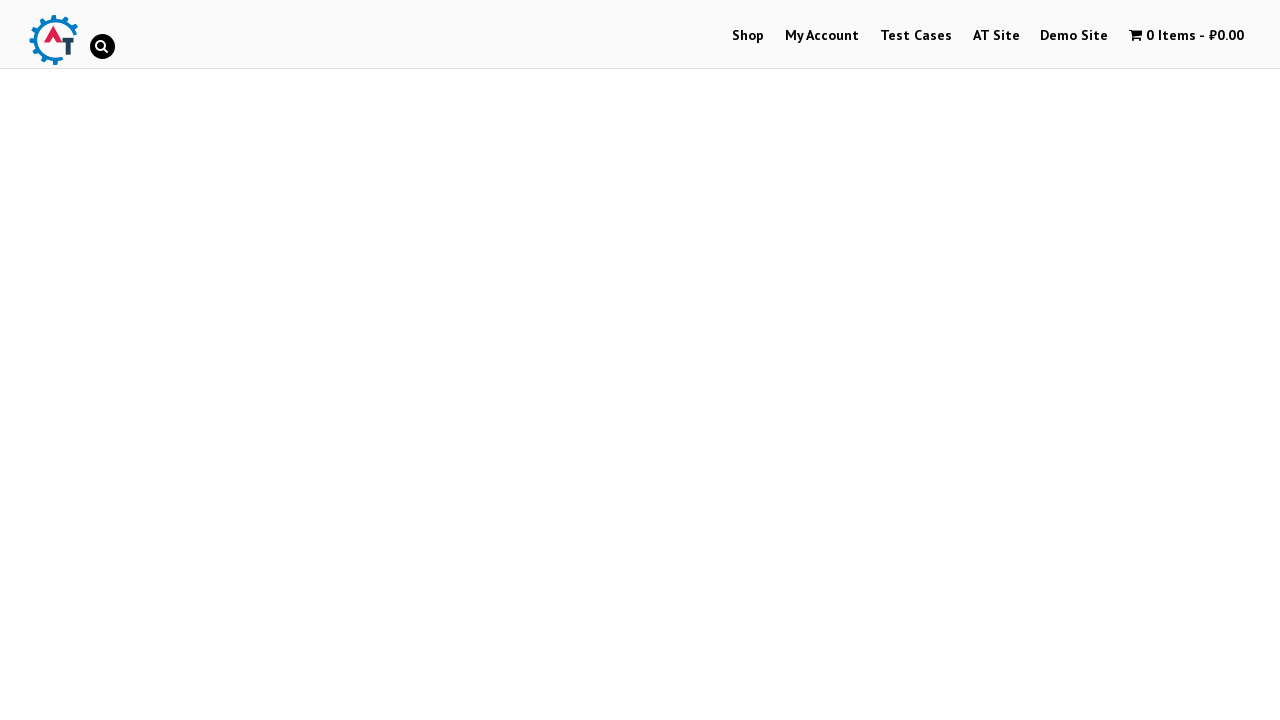

Slider elements loaded
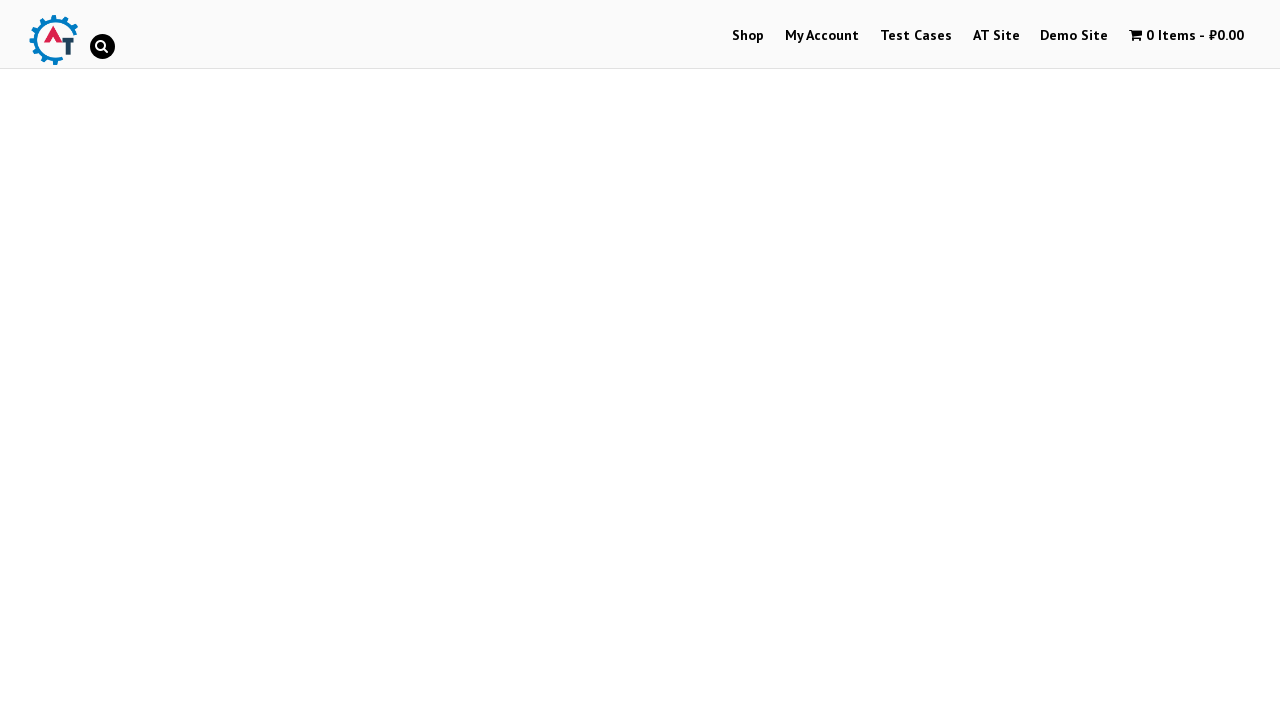

Retrieved all slider elements from page
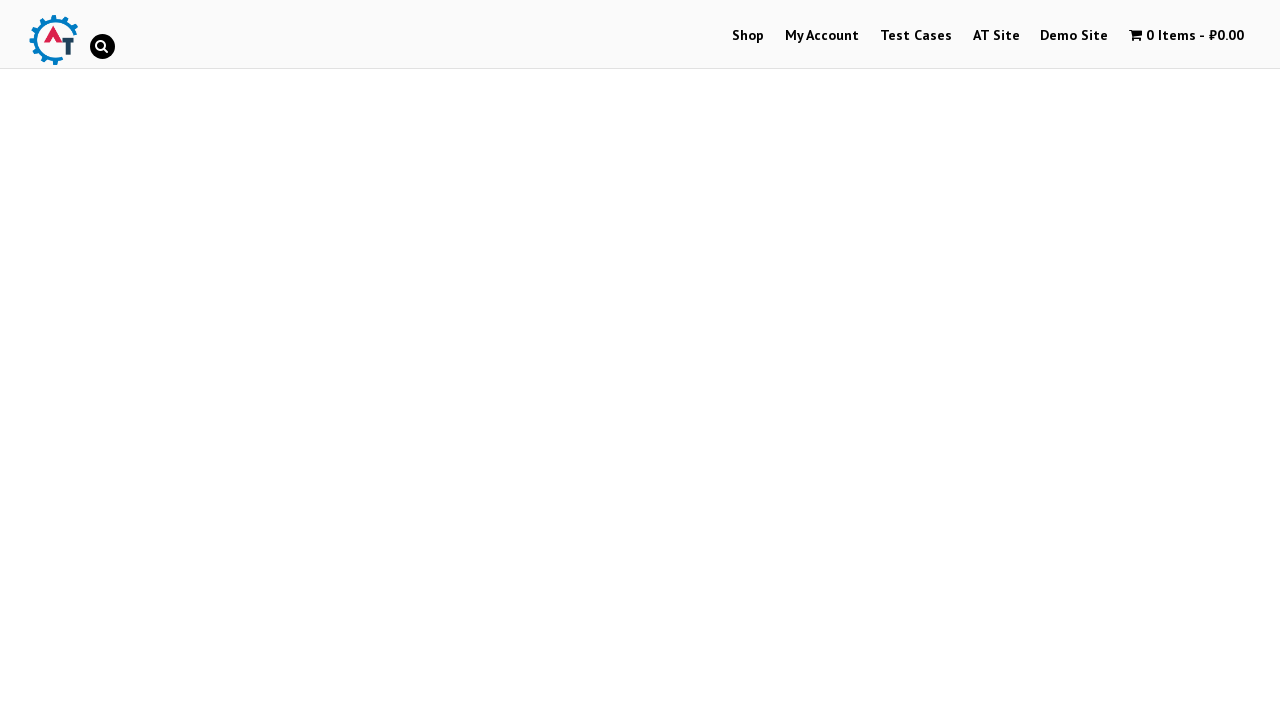

Verified that home page contains exactly 3 slider elements
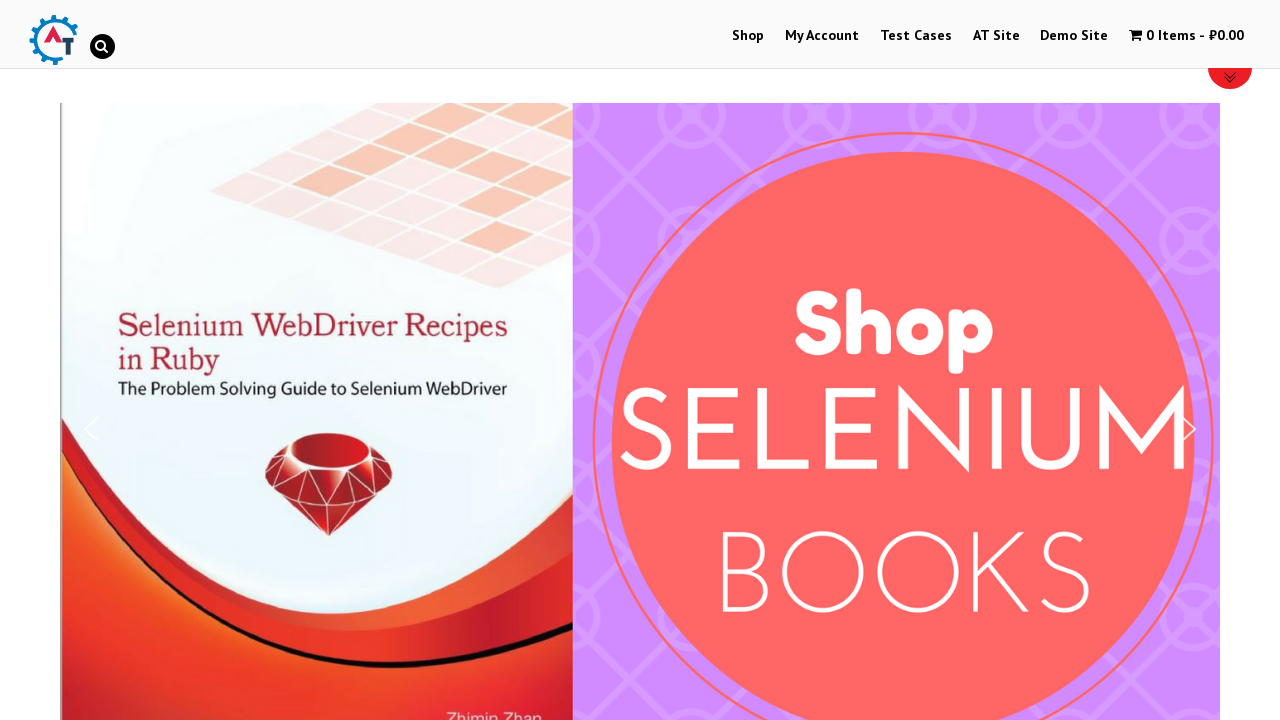

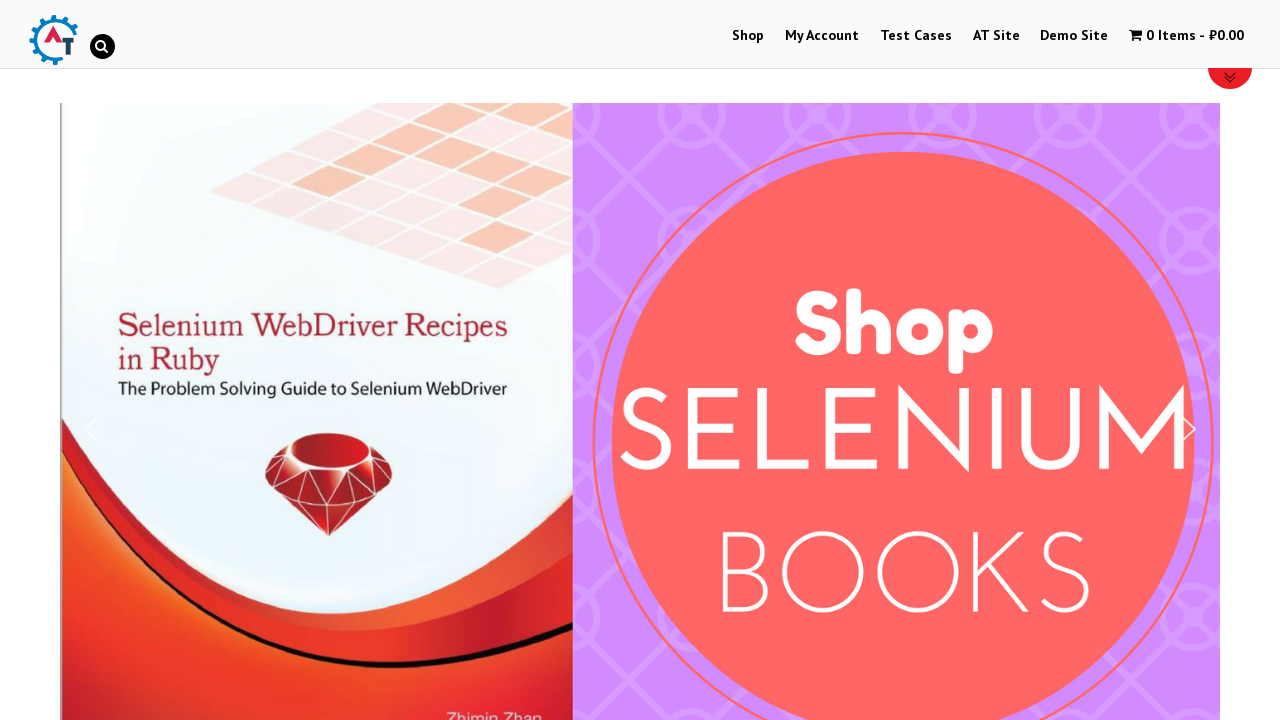